Tests navigation to the Checkboxes page and verifies the page displays with two checkbox elements

Starting URL: https://the-internet.herokuapp.com/

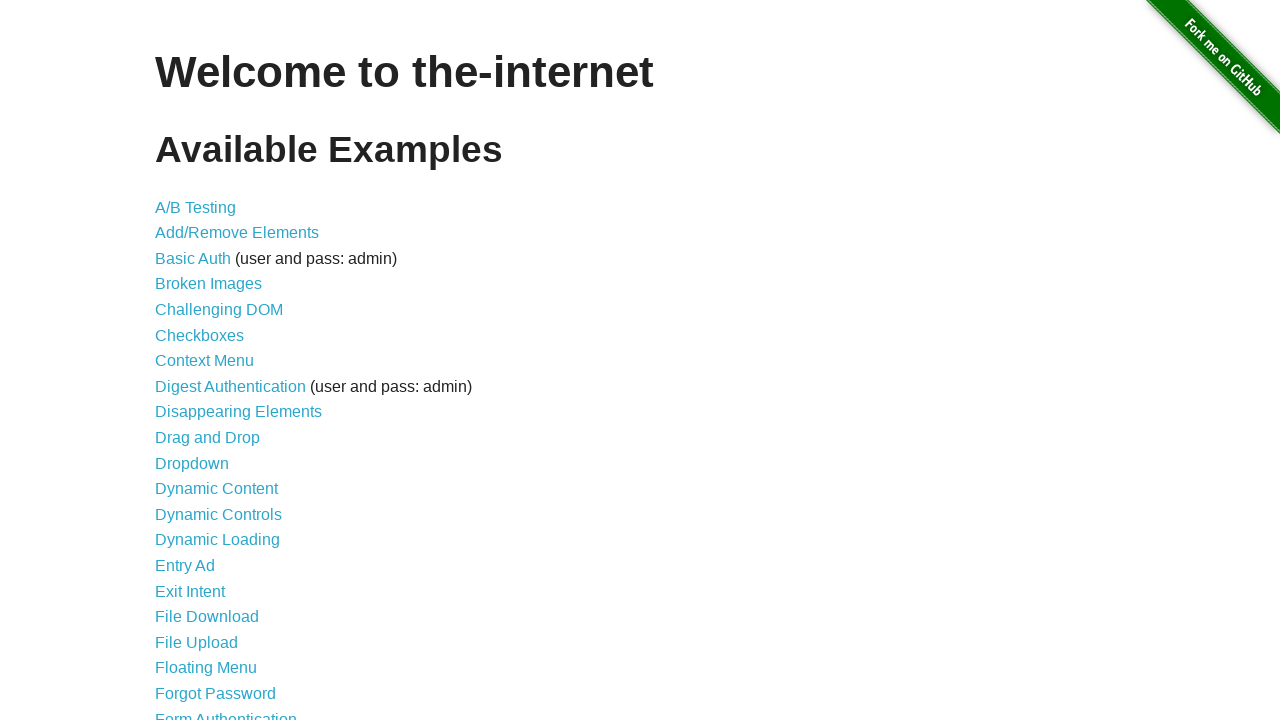

Clicked on Checkboxes link at (200, 335) on a[href='/checkboxes']
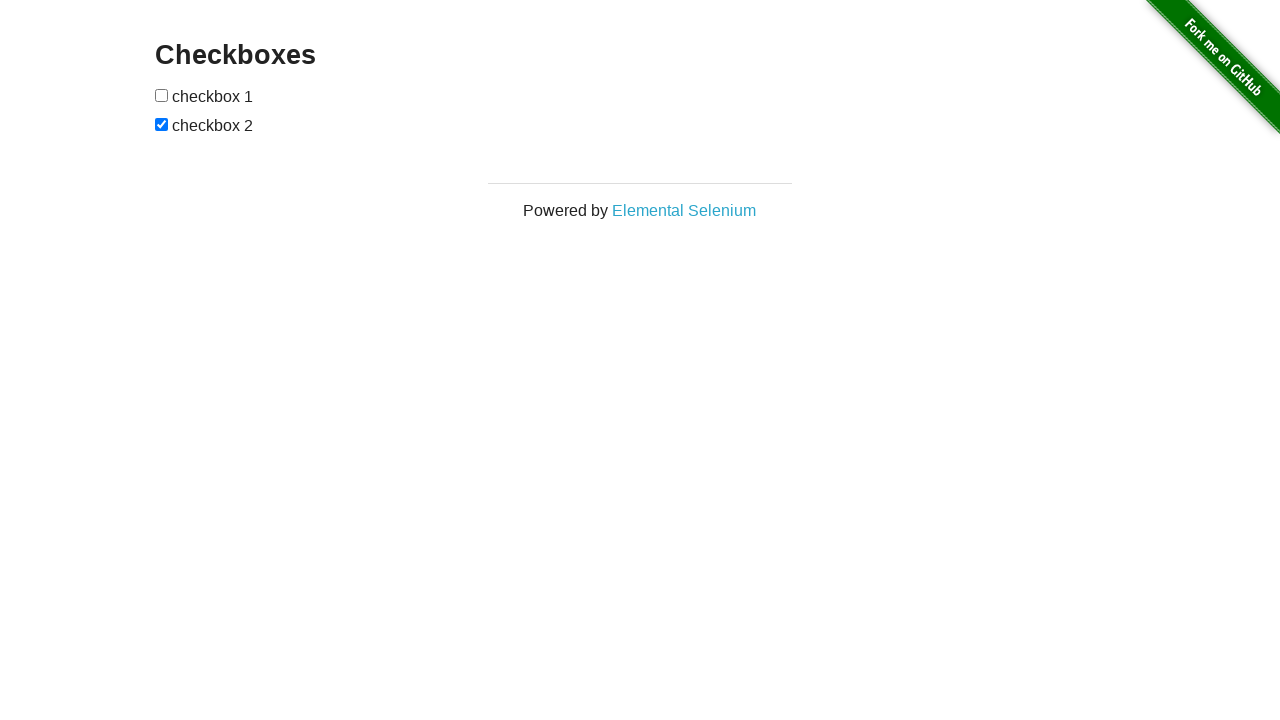

Checkboxes page header loaded
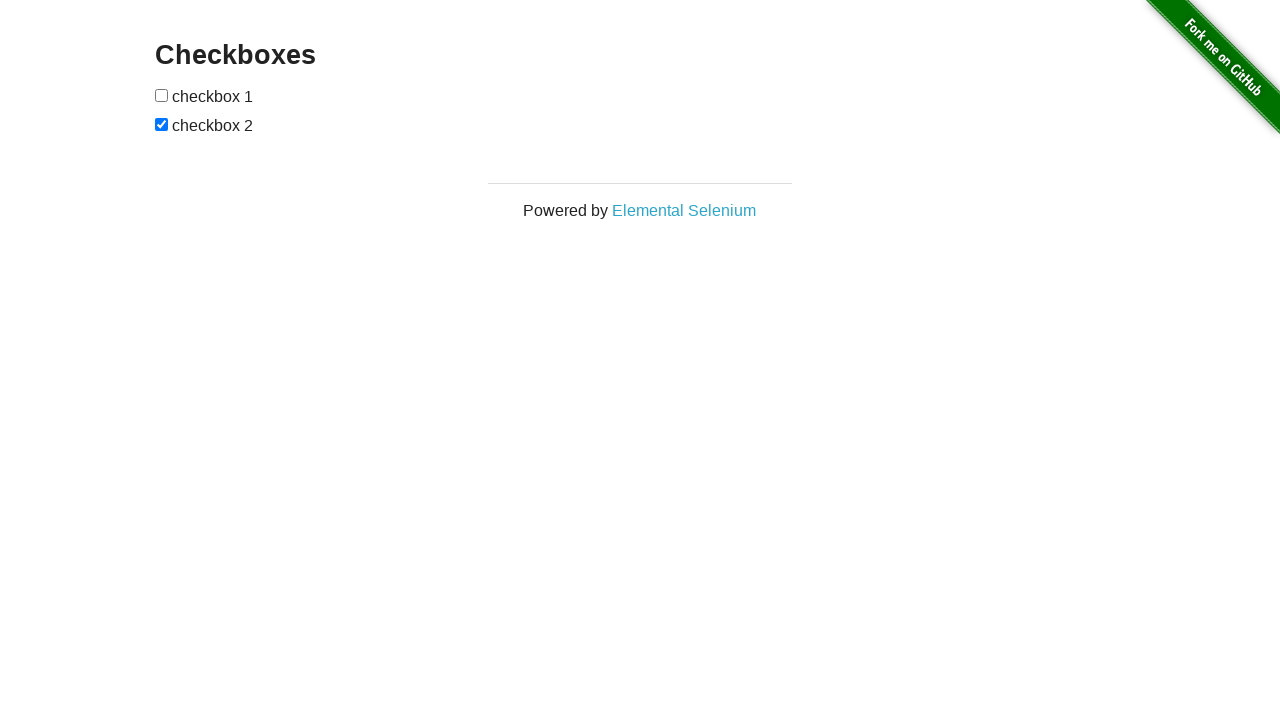

Located checkbox elements on page
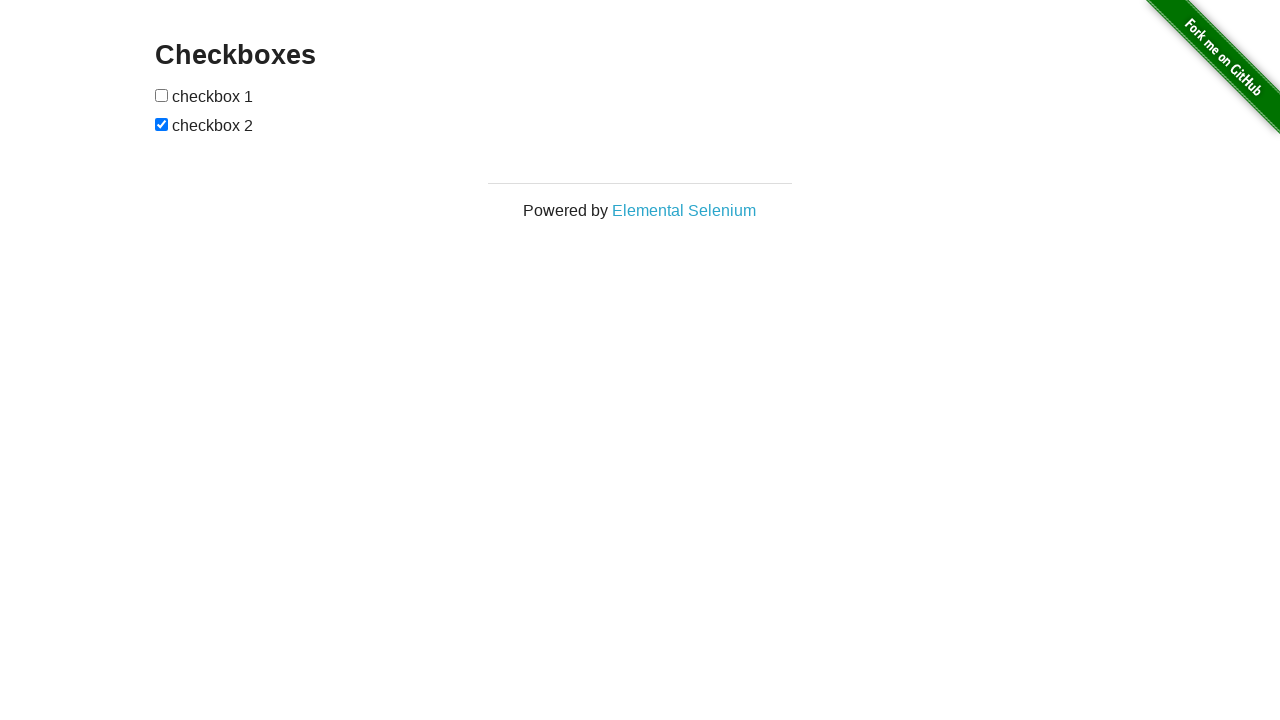

Verified that exactly 2 checkboxes are present on the page
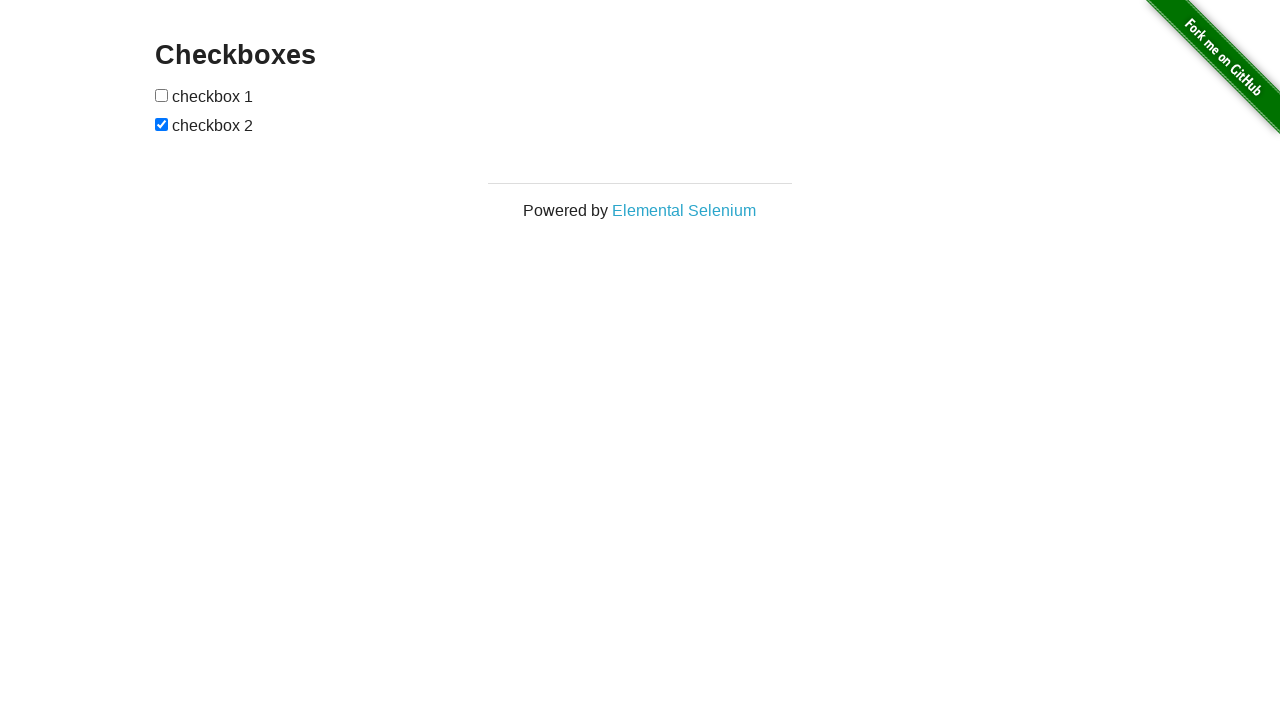

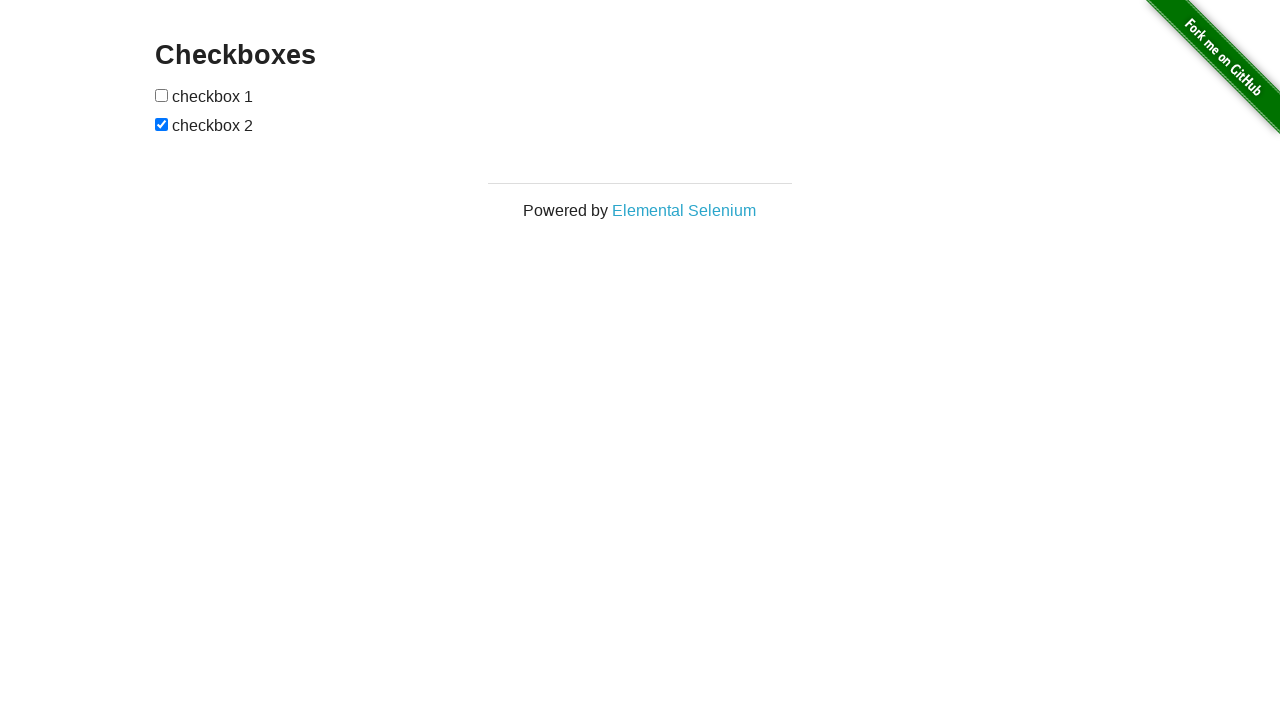